Tests that the clear completed button displays correct text after completing an item

Starting URL: https://demo.playwright.dev/todomvc

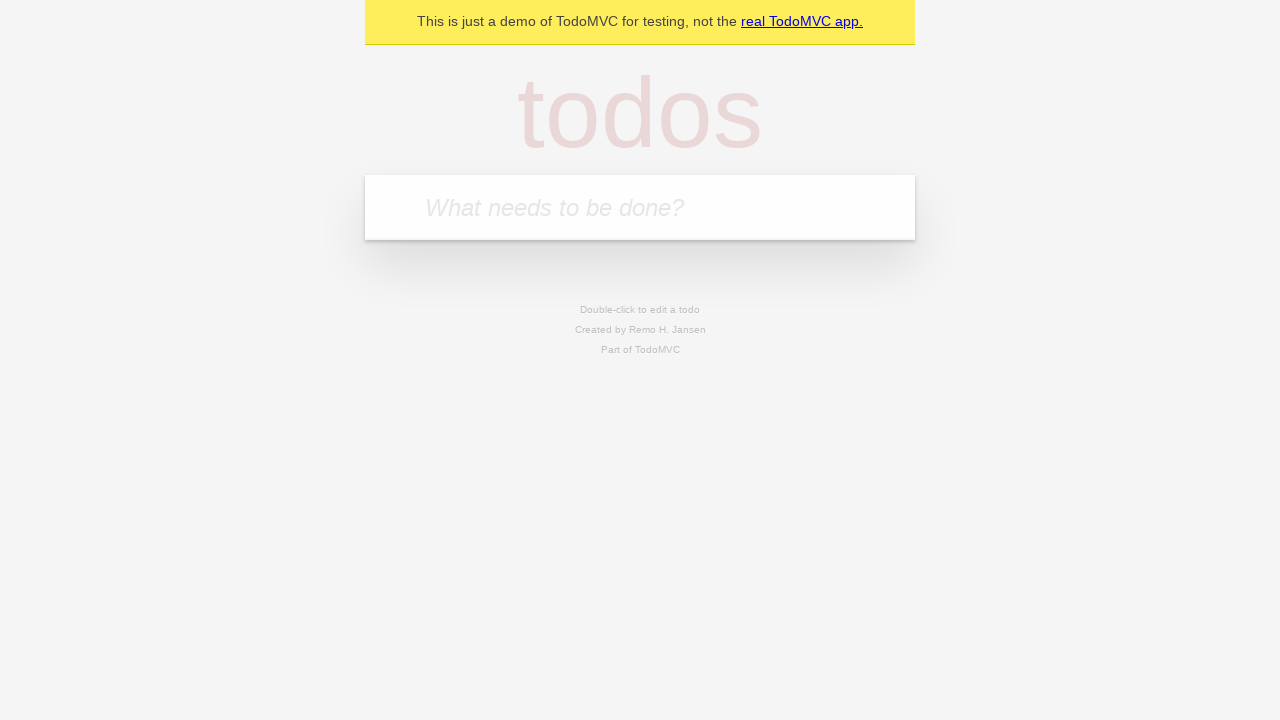

Filled new todo field with 'buy some cheese' on .new-todo
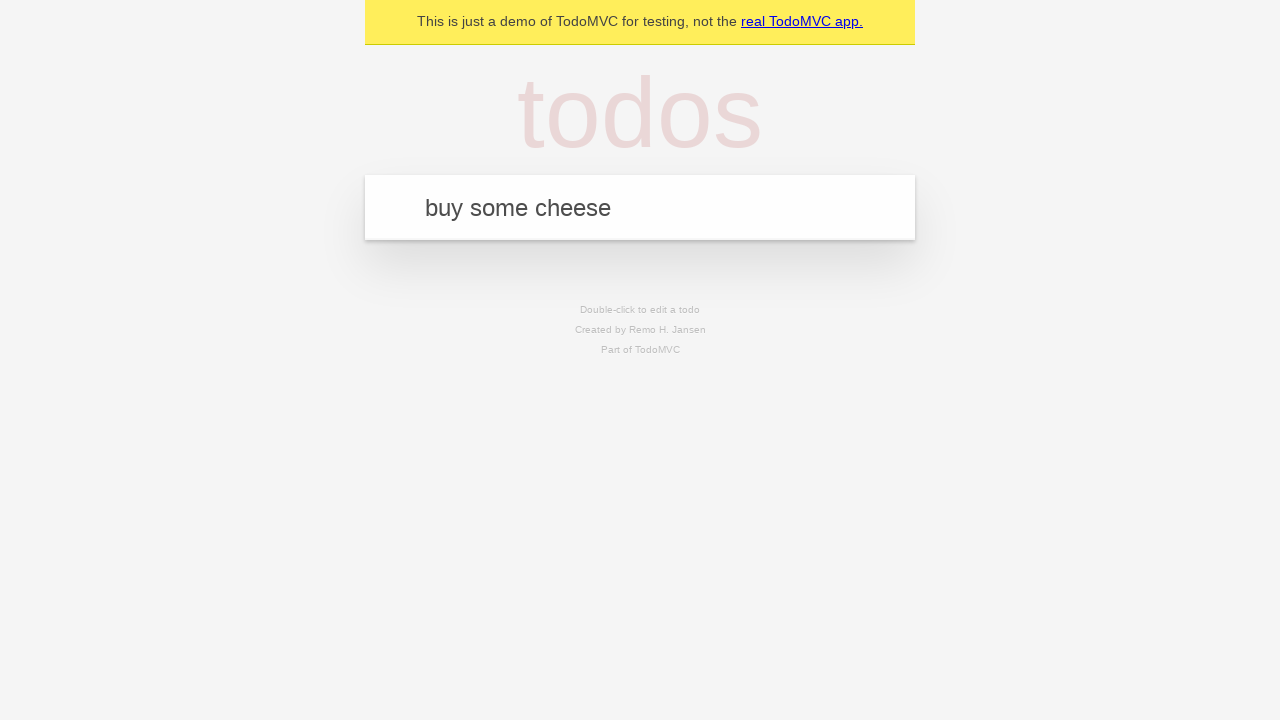

Pressed Enter to add first todo item on .new-todo
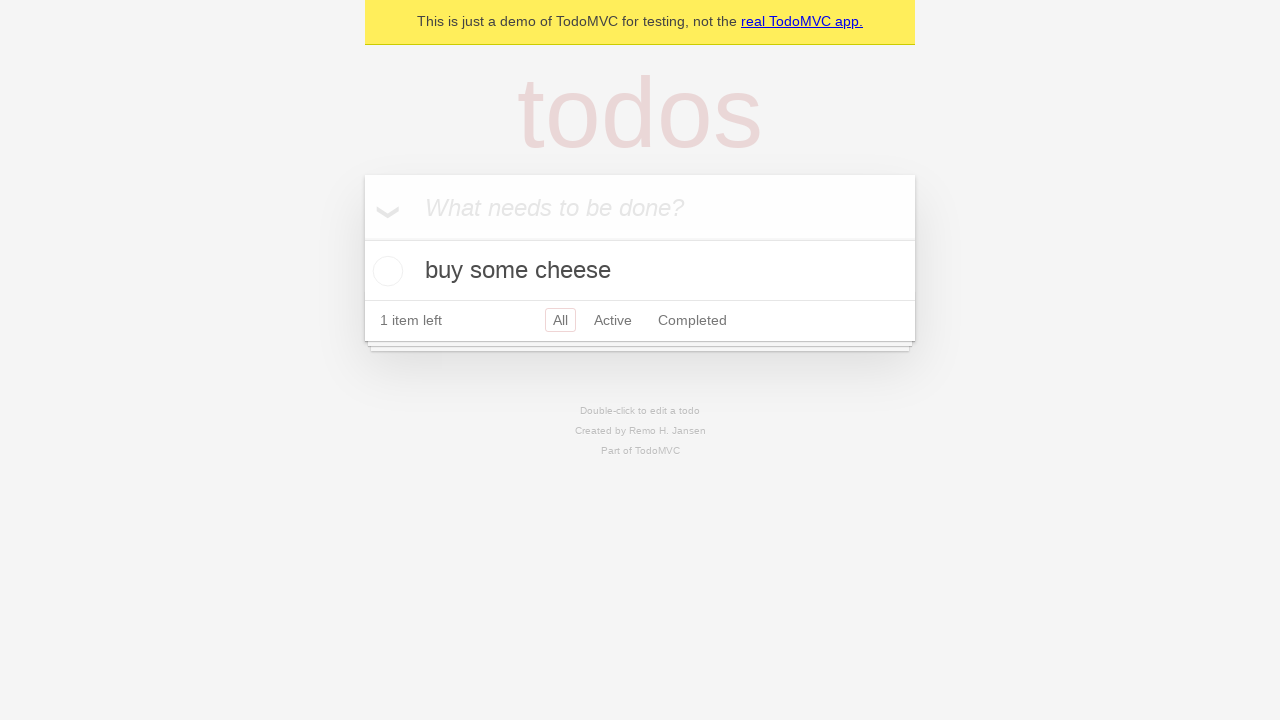

Filled new todo field with 'feed the cat' on .new-todo
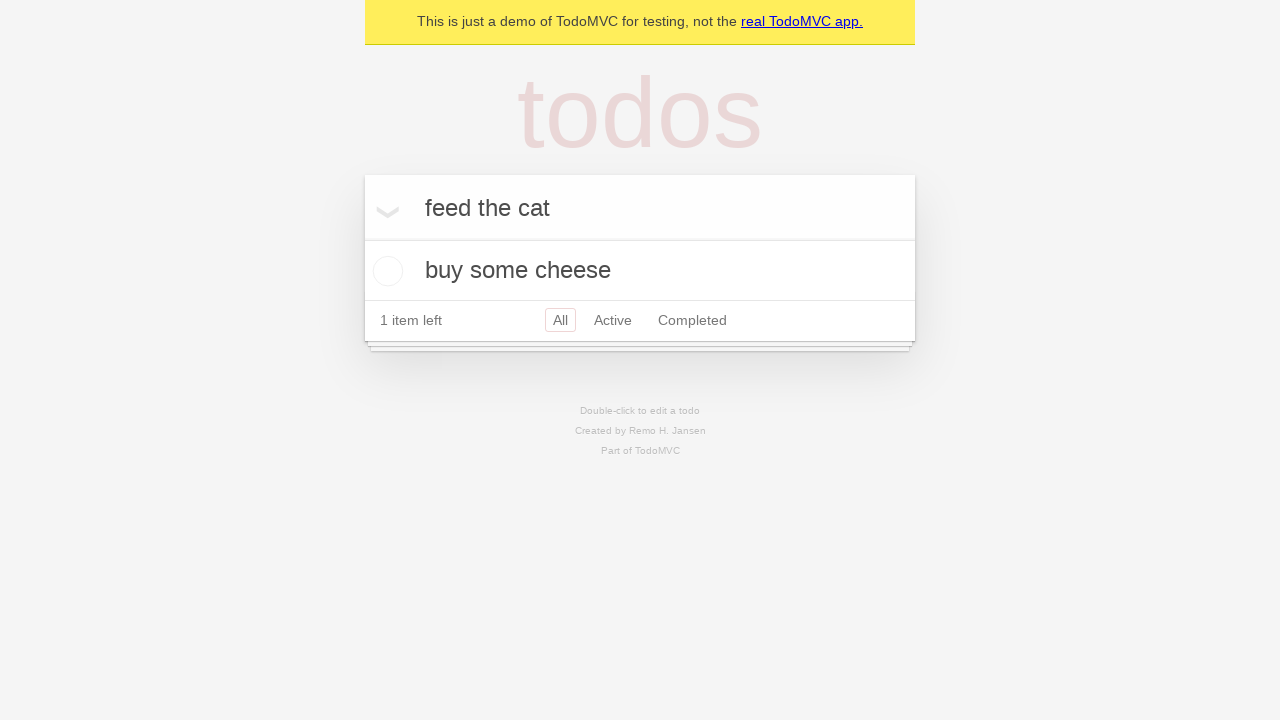

Pressed Enter to add second todo item on .new-todo
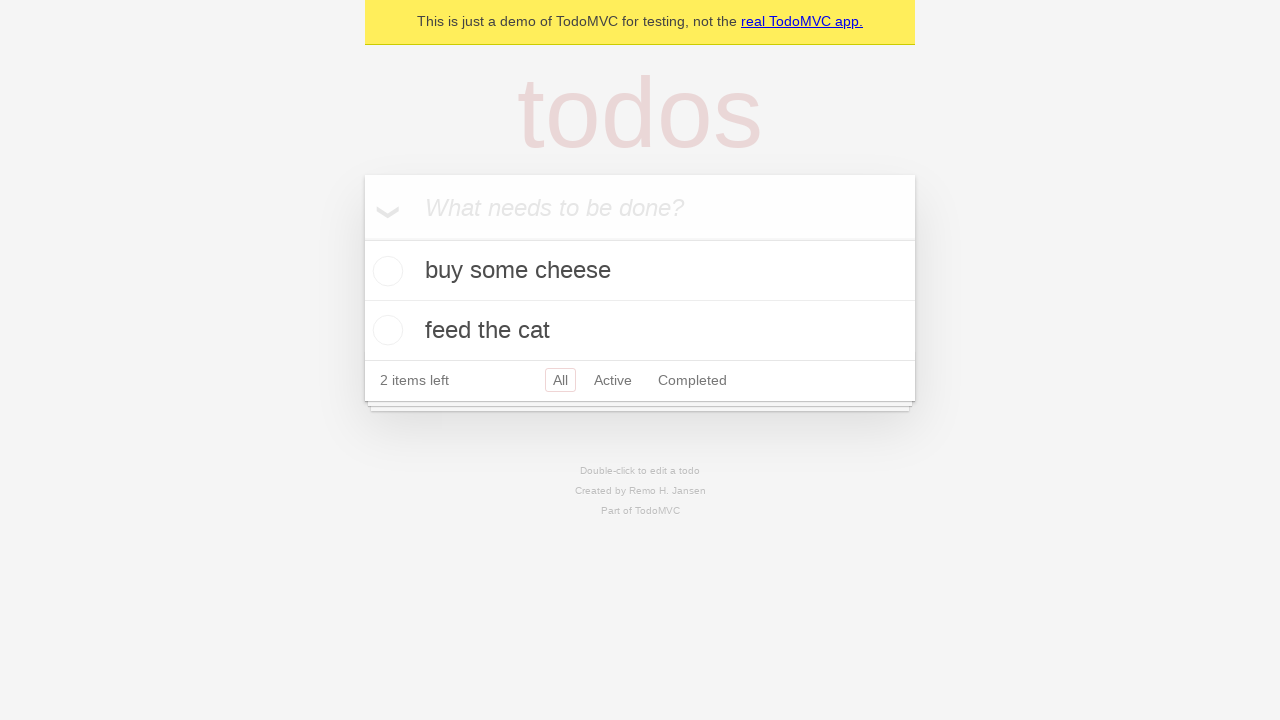

Filled new todo field with 'book a doctors appointment' on .new-todo
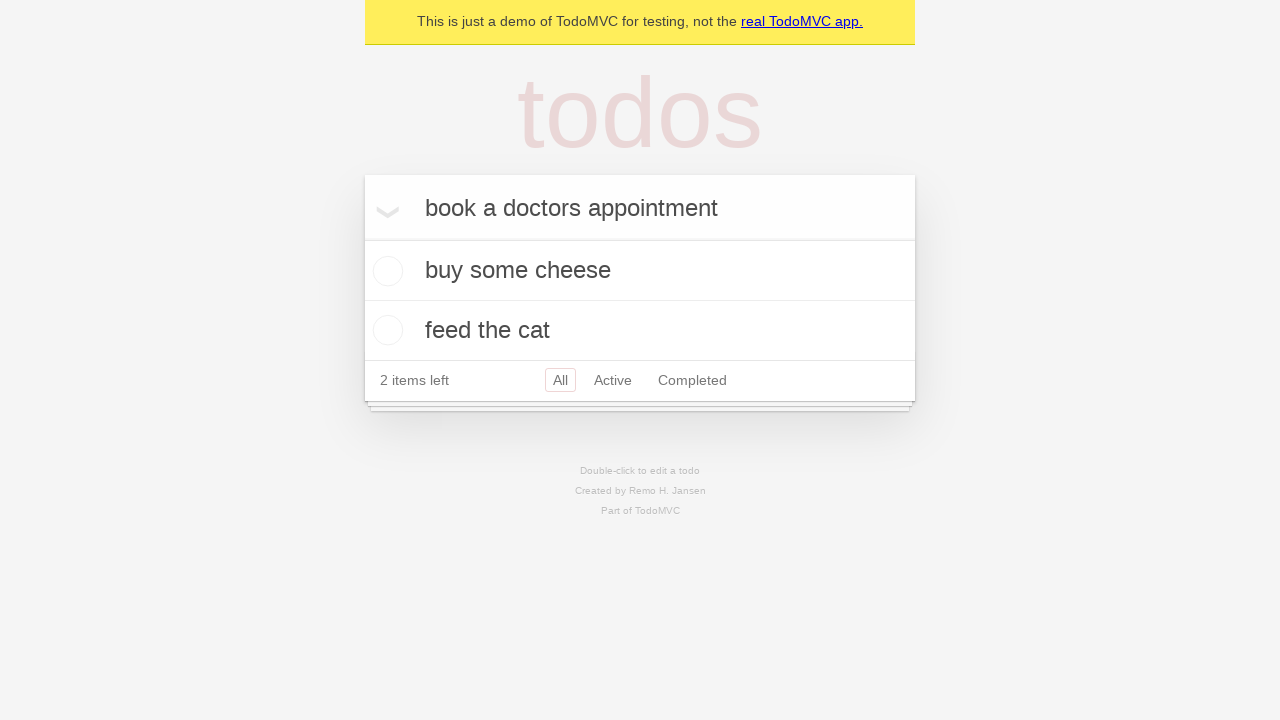

Pressed Enter to add third todo item on .new-todo
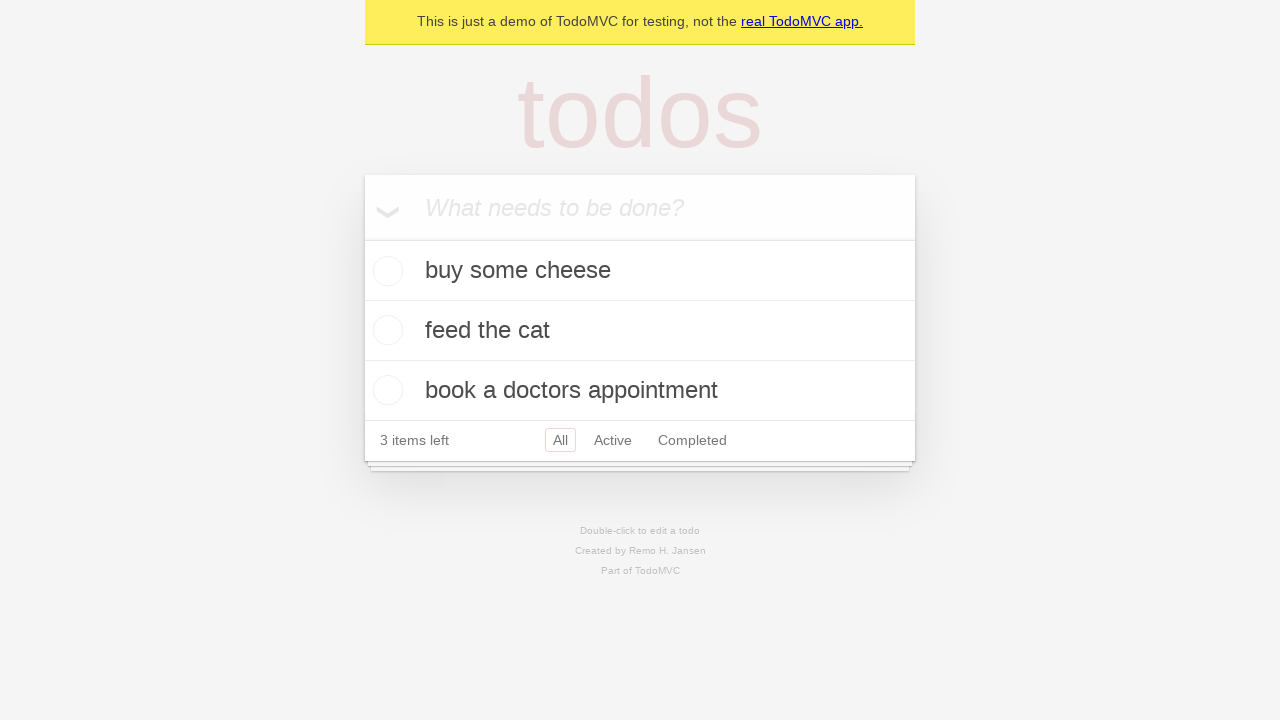

Checked the first todo item as completed at (385, 271) on .todo-list li .toggle >> nth=0
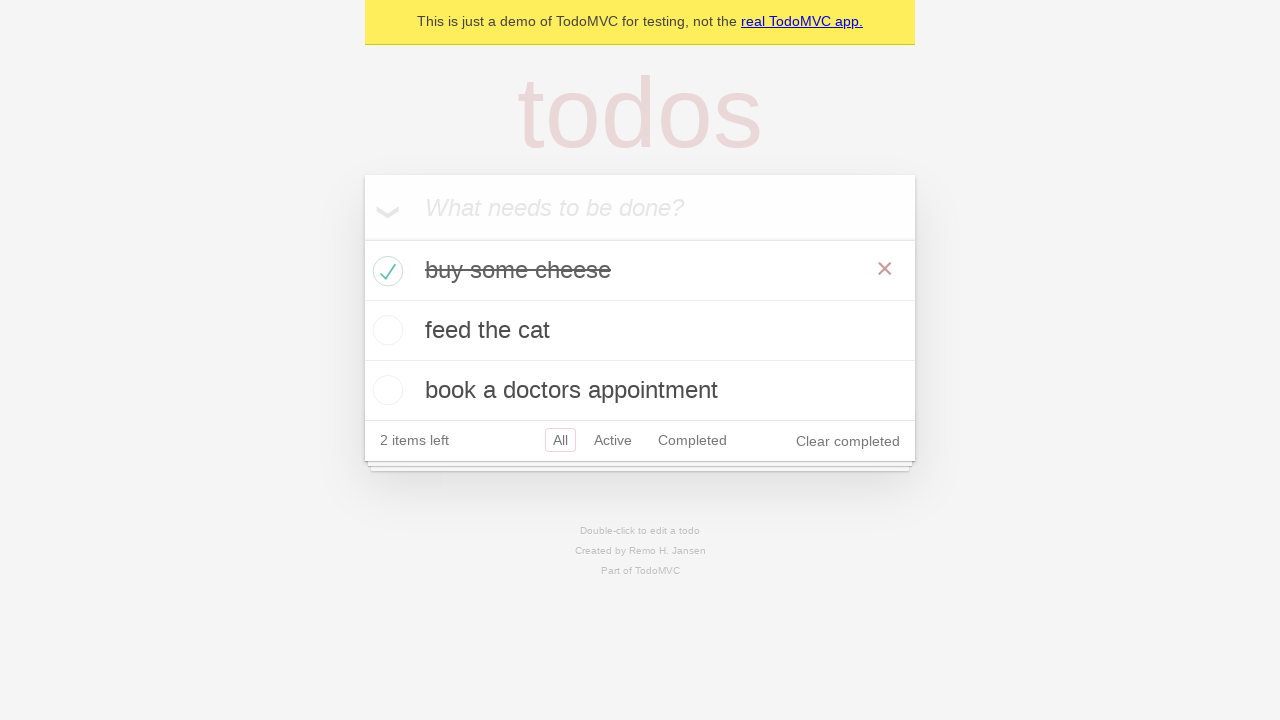

Clear completed button appeared
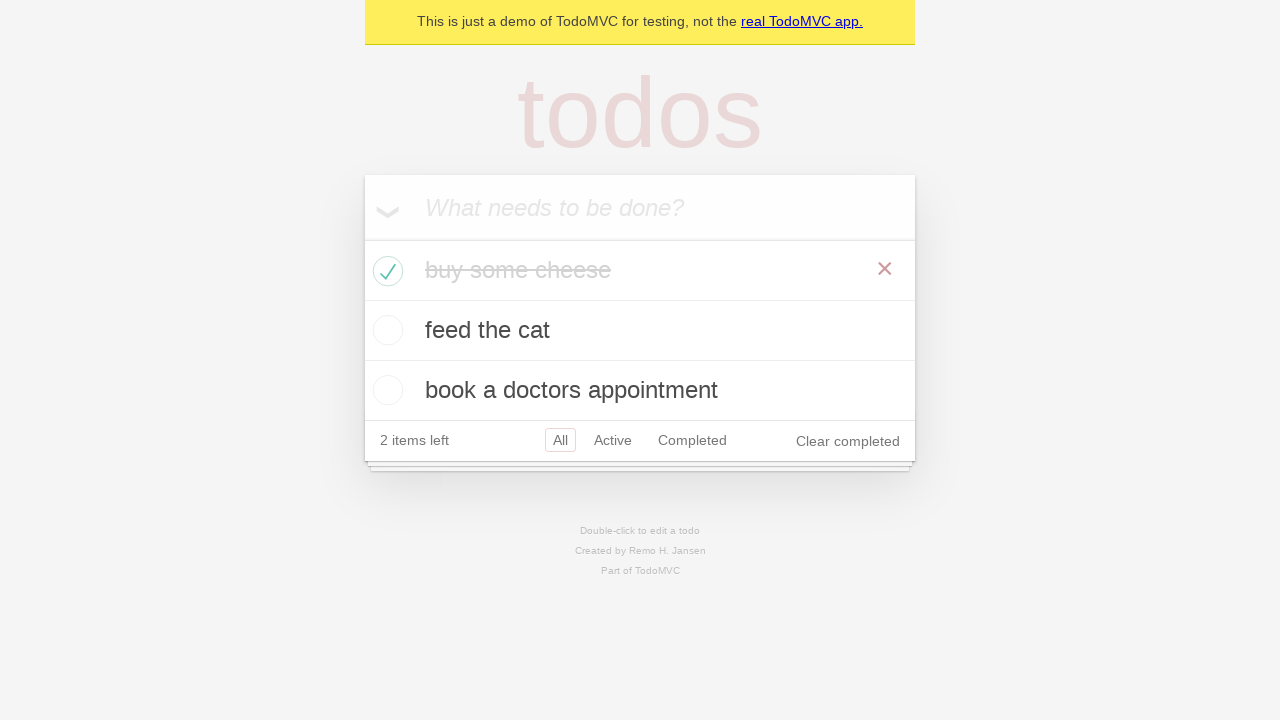

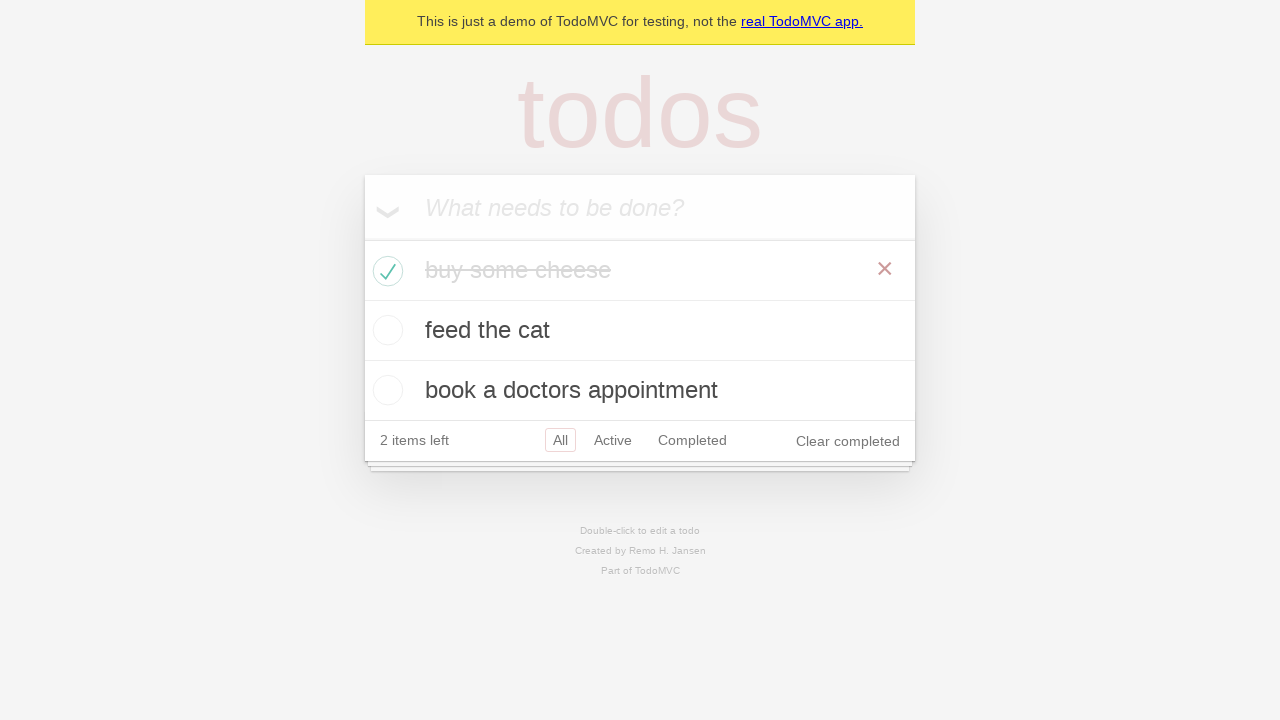